Tests various form elements on an automation practice page including text input, checkboxes, and radio buttons

Starting URL: https://rahulshettyacademy.com/AutomationPractice/

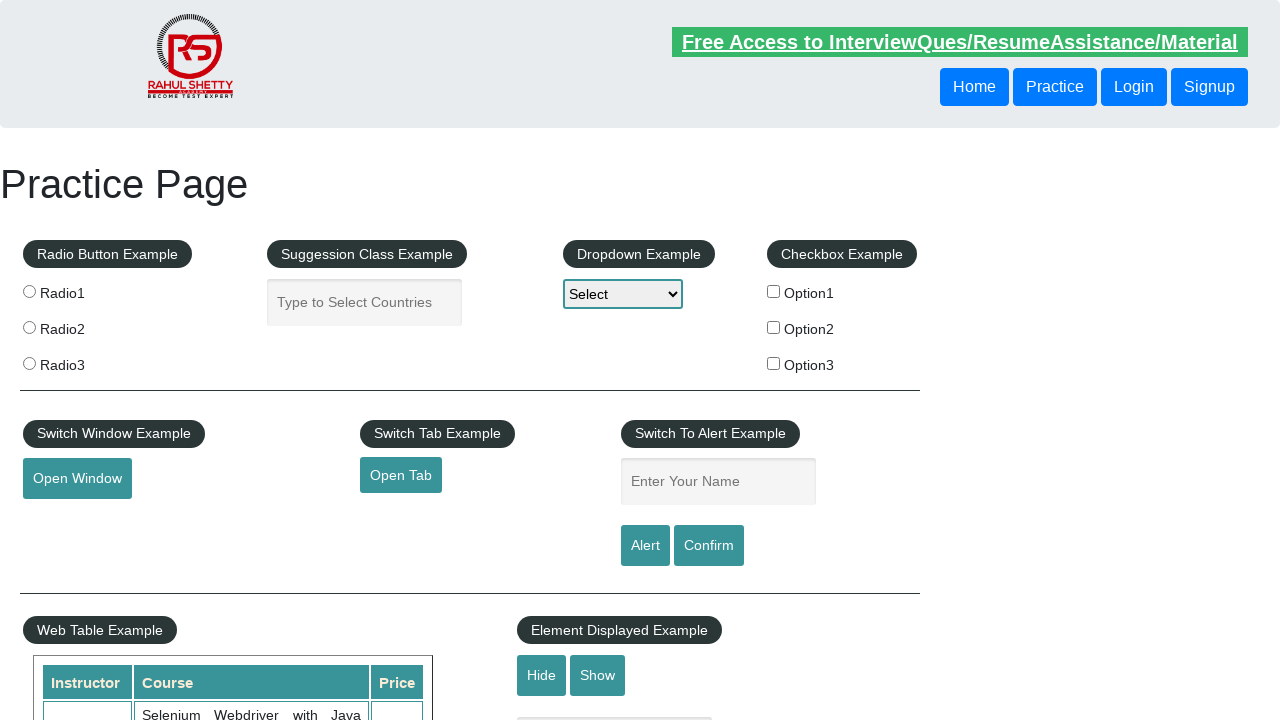

Navigated to automation practice page
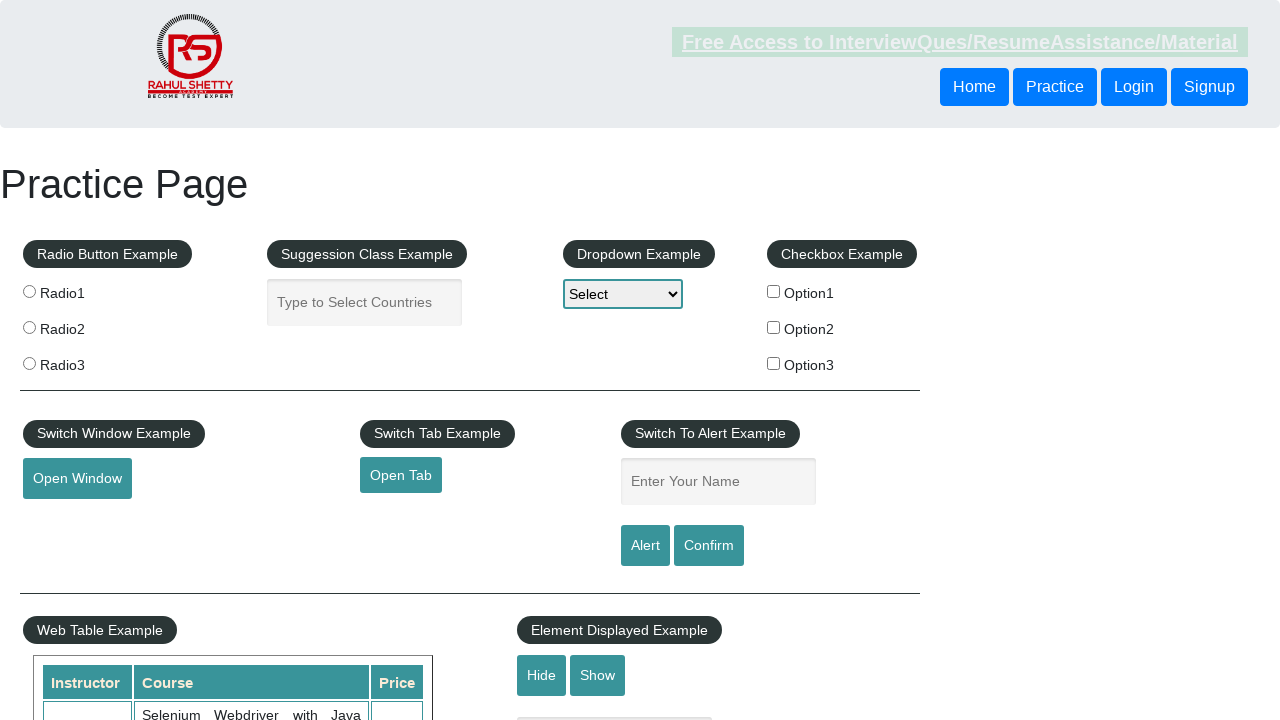

Filled autocomplete textbox with 'Tamjeed' on #autocomplete
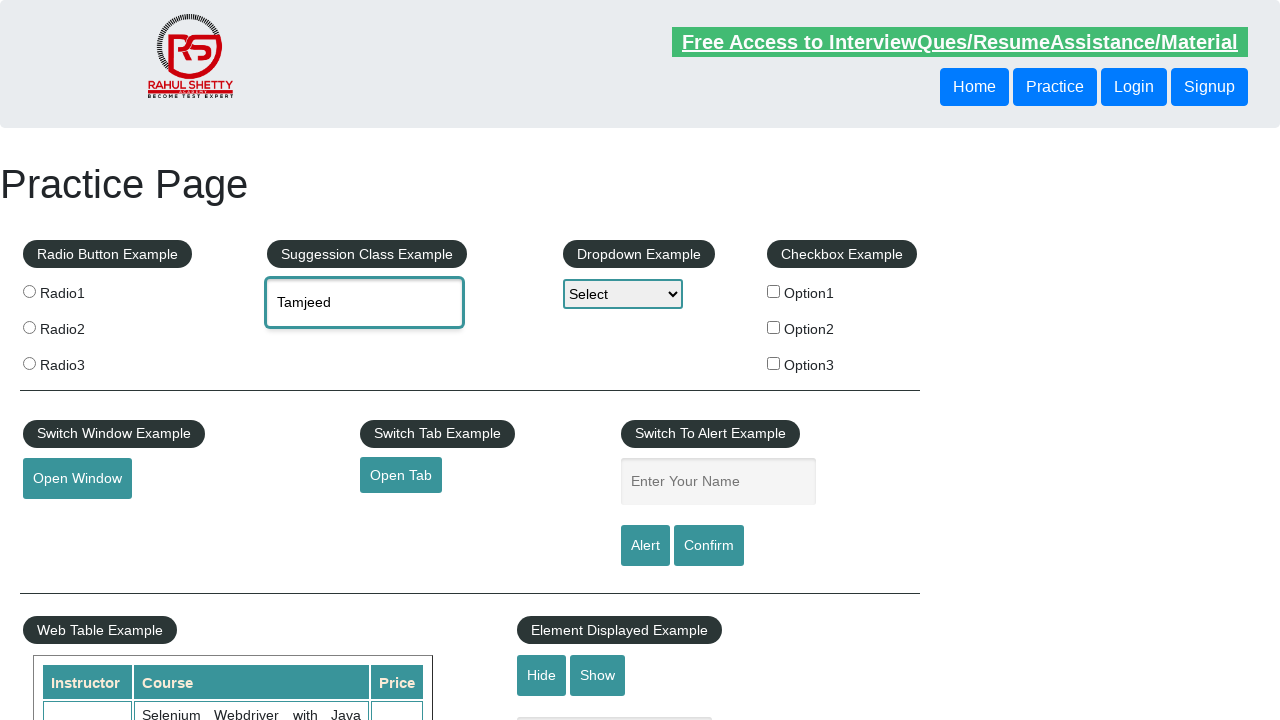

Clicked checkbox option 1 at (774, 291) on input[name='checkBoxOption1']
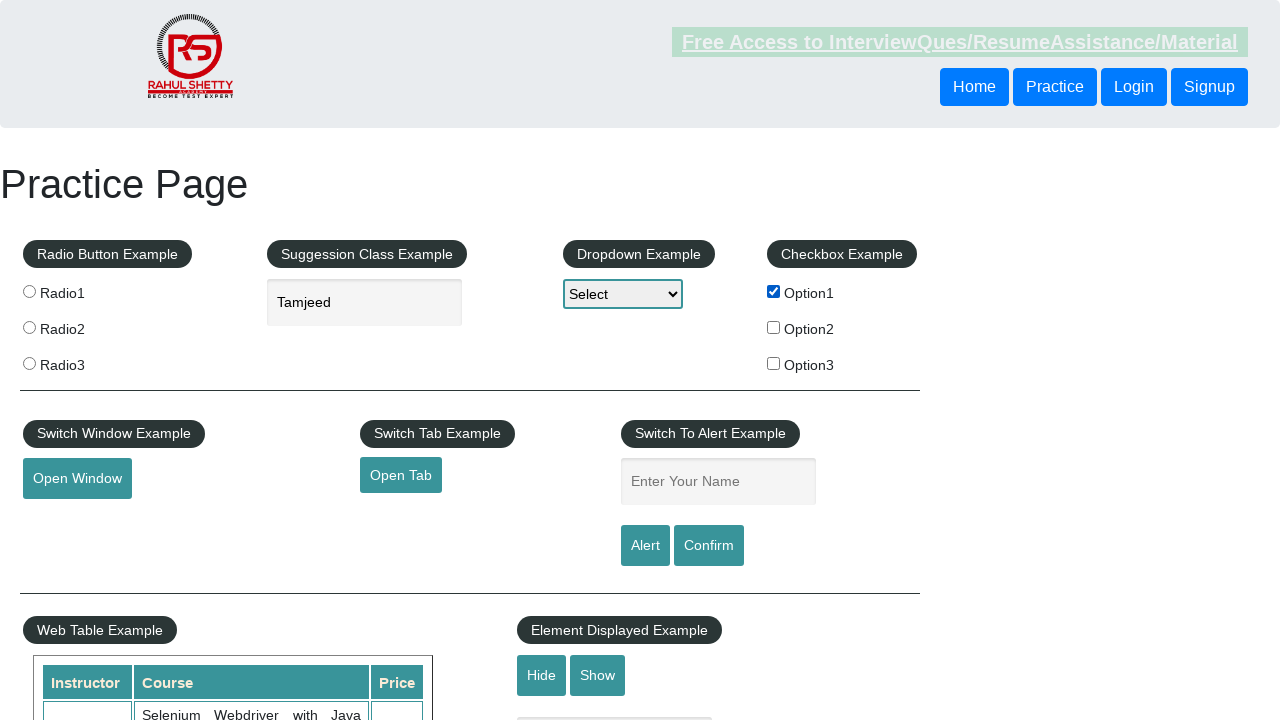

Clicked first radio button at (29, 291) on .radioButton
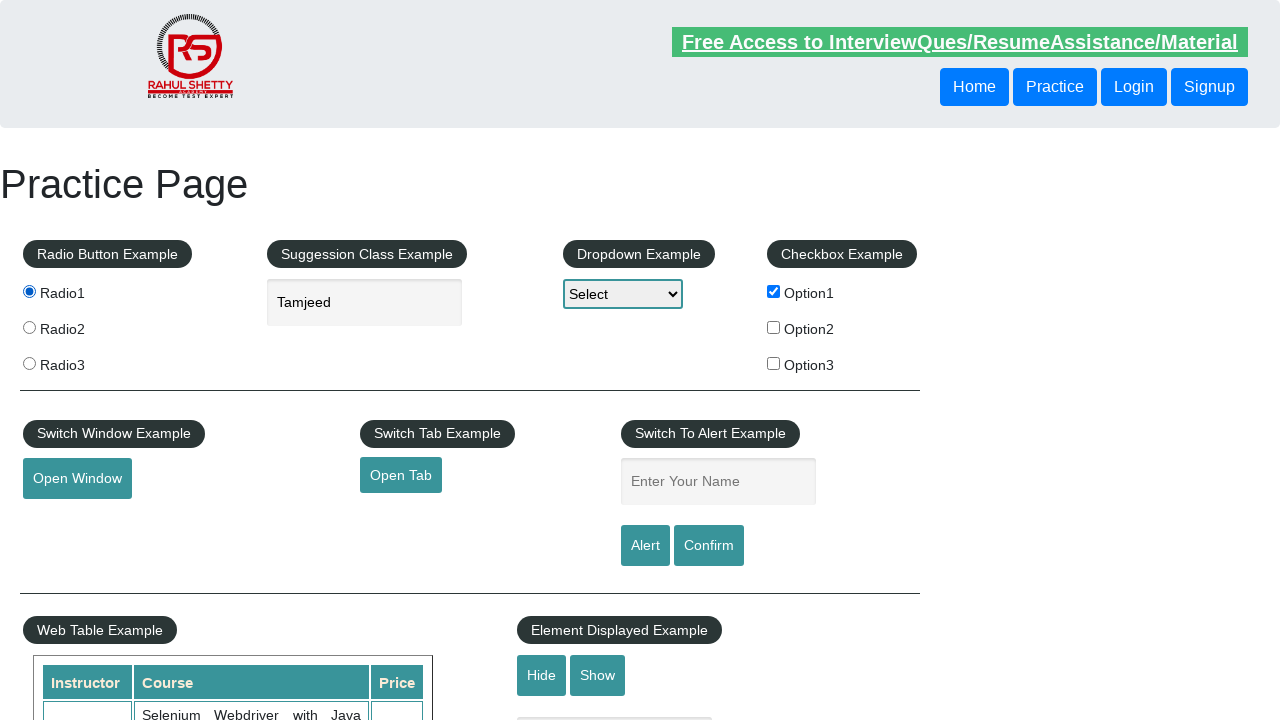

Clicked radio button 2 at (29, 327) on input[value='radio2']
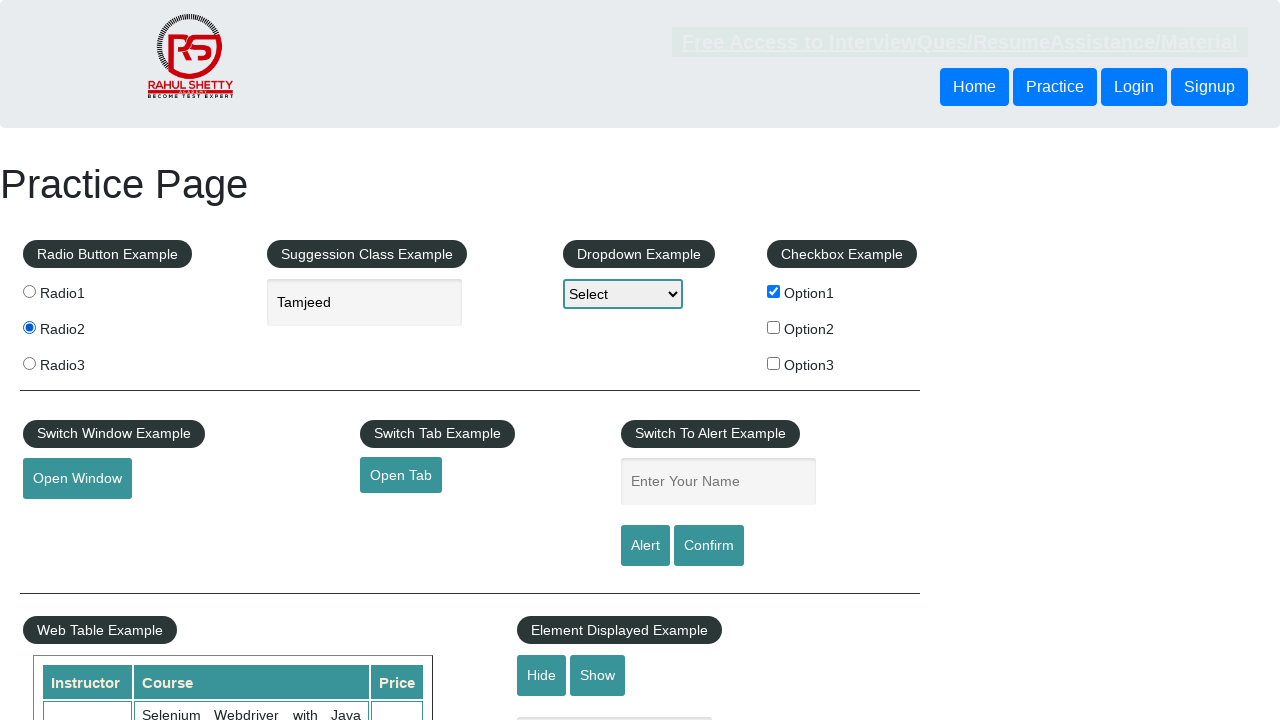

Clicked radio button 3 at (29, 363) on input[value='radio3']
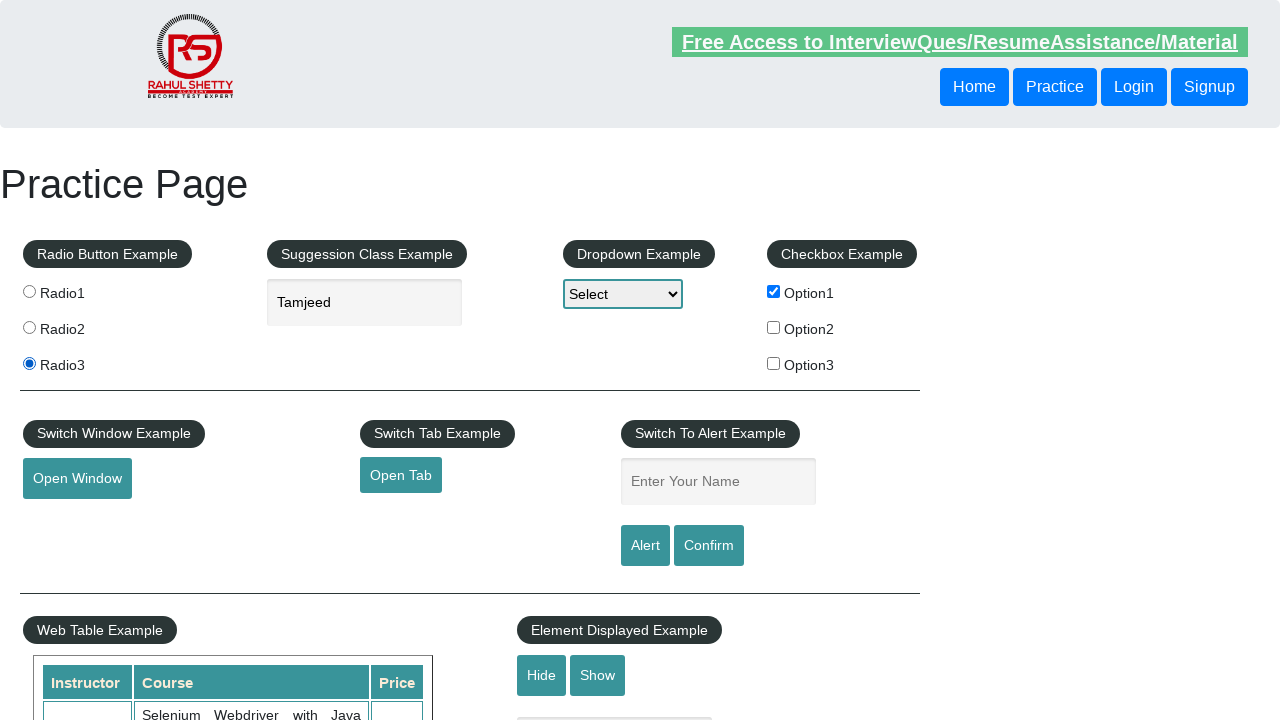

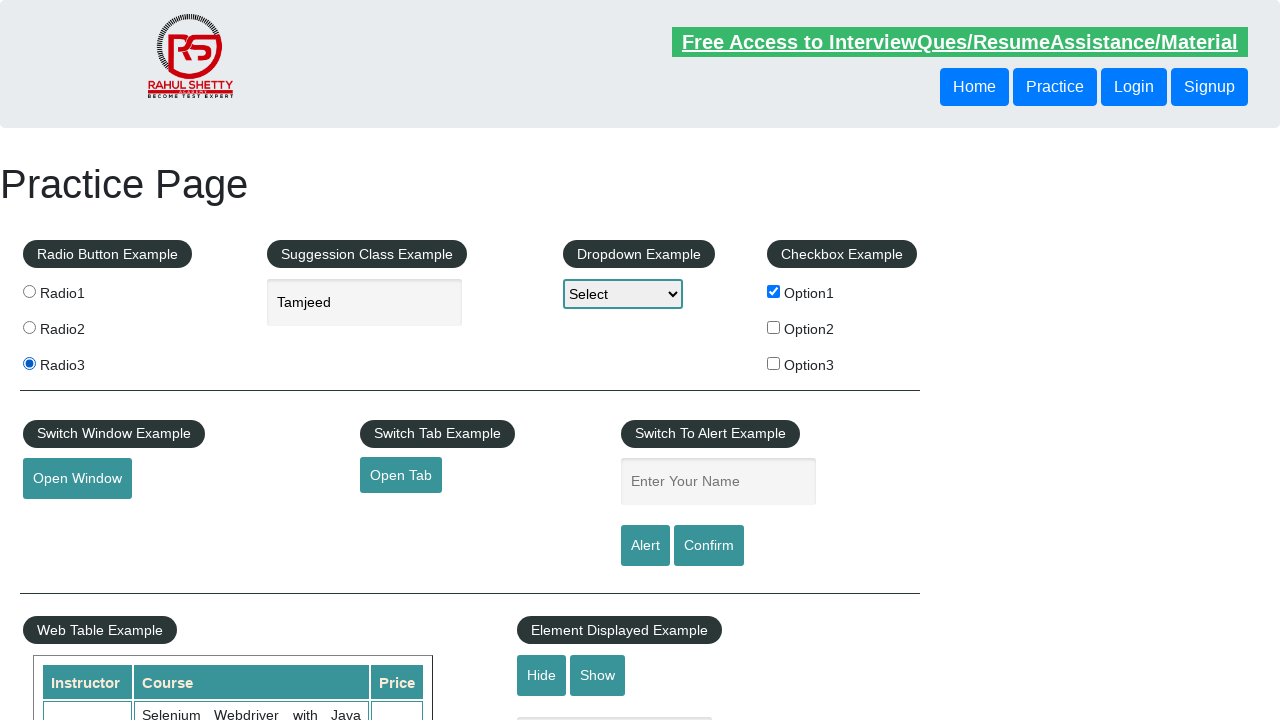